Tests drag and drop functionality by switching to an iframe and dragging a source element to a target droppable area on the jQuery UI demo page

Starting URL: https://jqueryui.com/droppable/

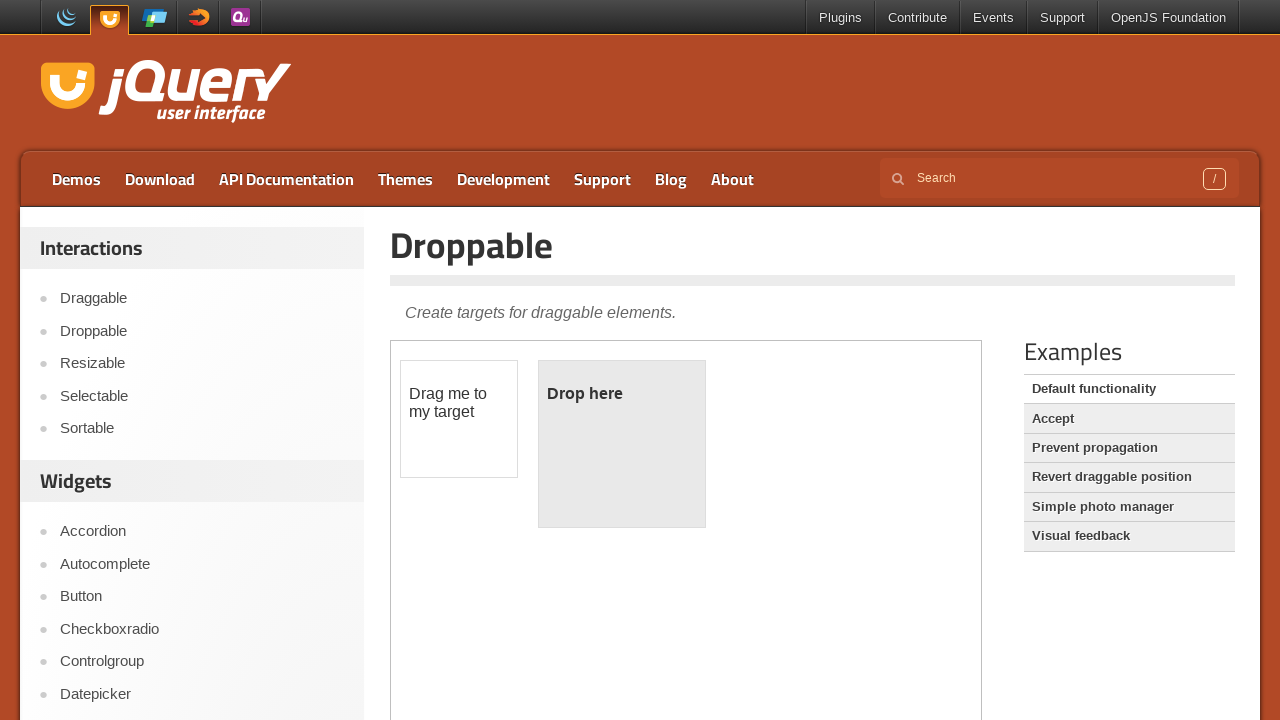

Navigated to jQuery UI droppable demo page
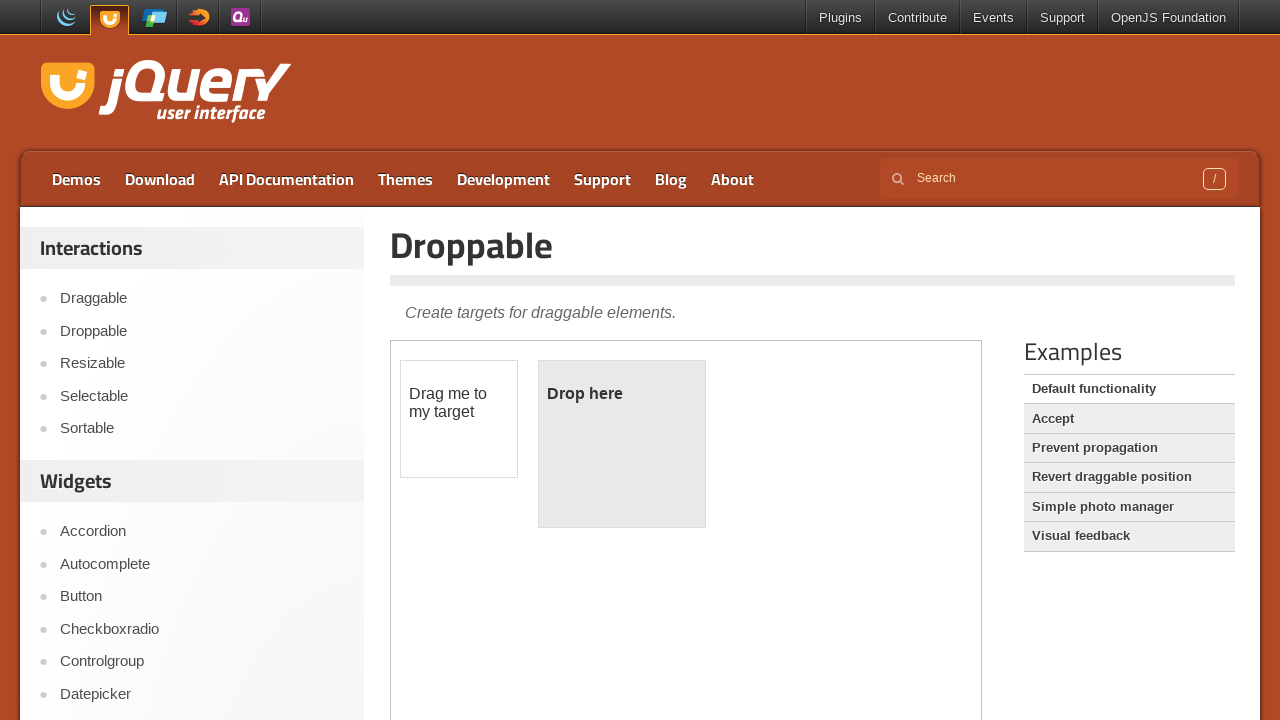

Located the demo iframe
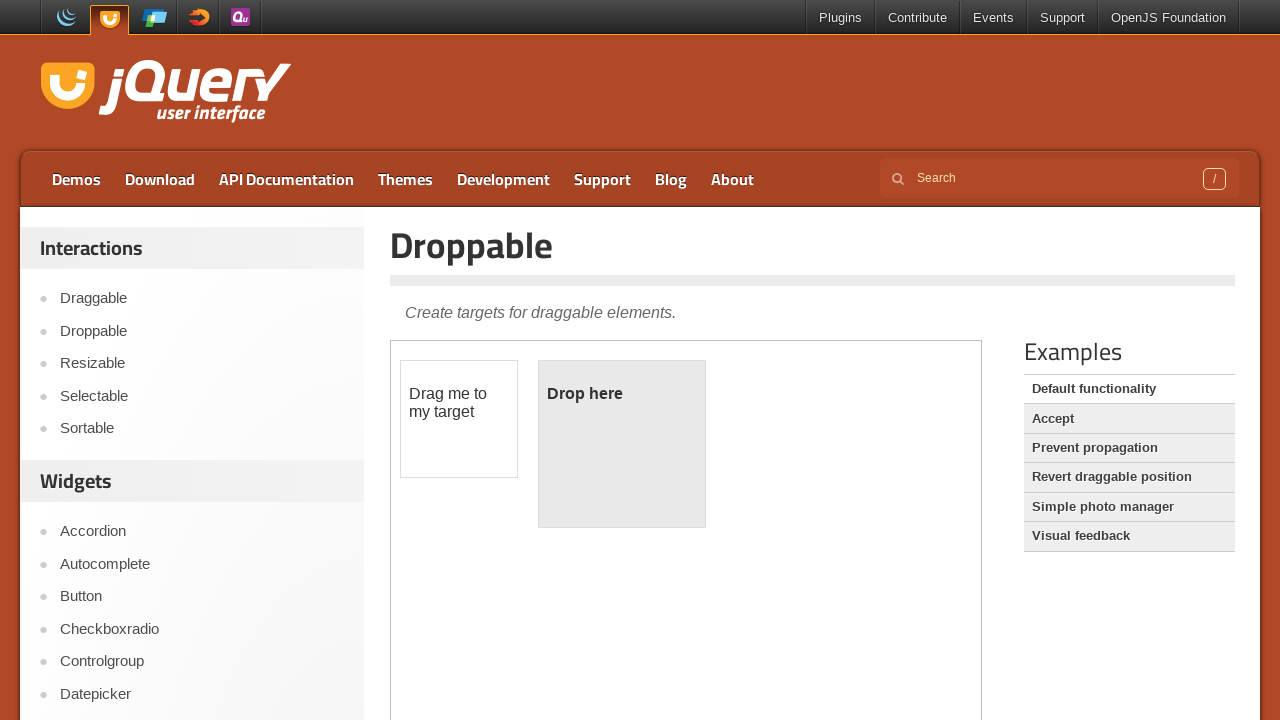

Located the draggable source element in iframe
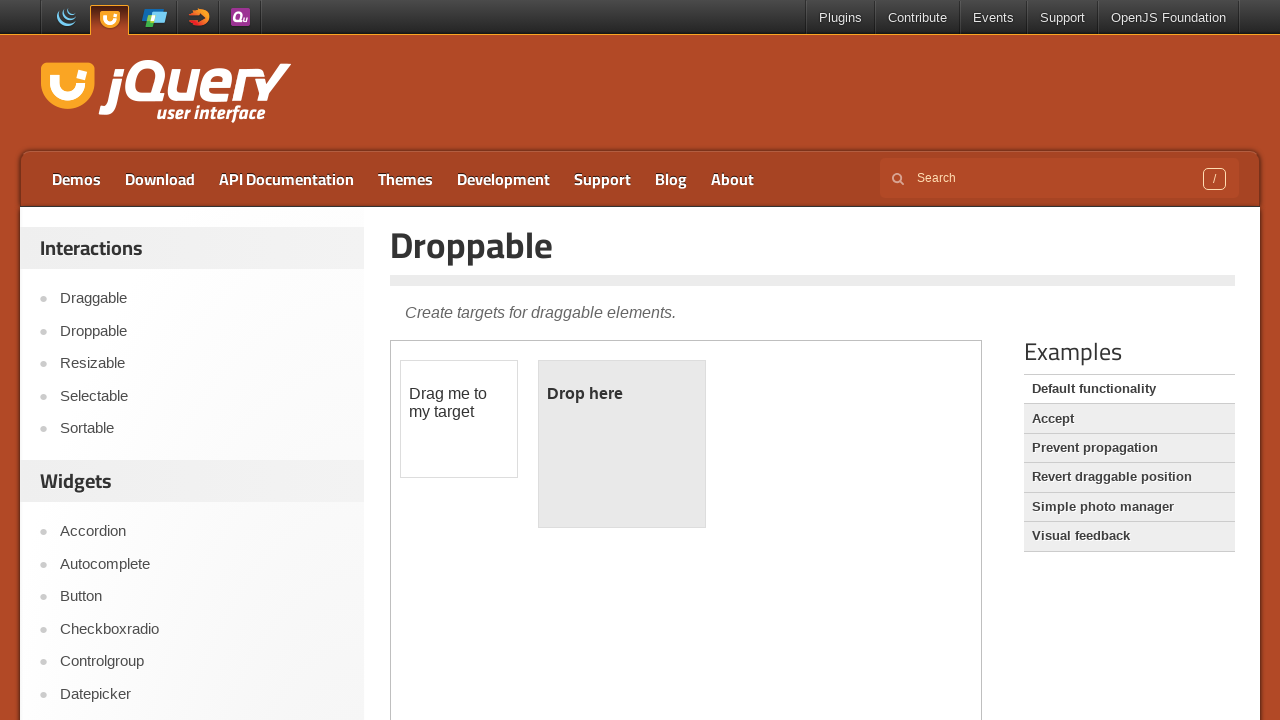

Located the droppable target element in iframe
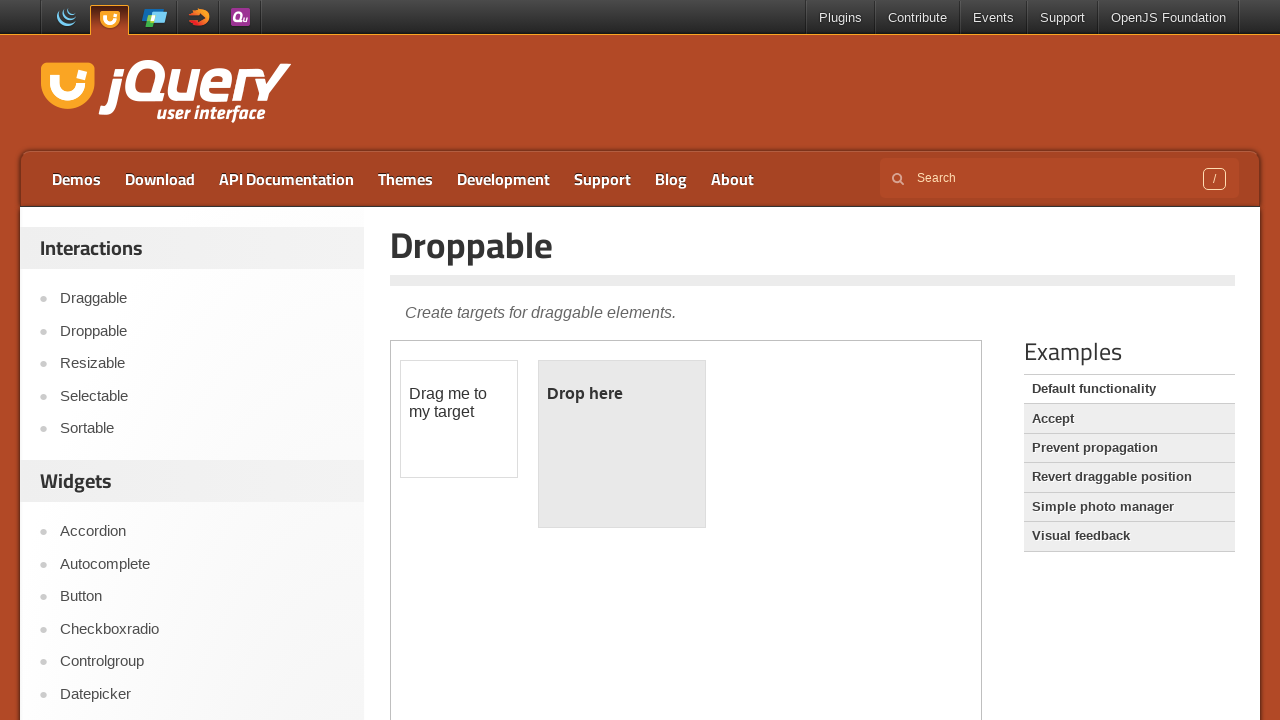

Dragged source element to target droppable area at (622, 444)
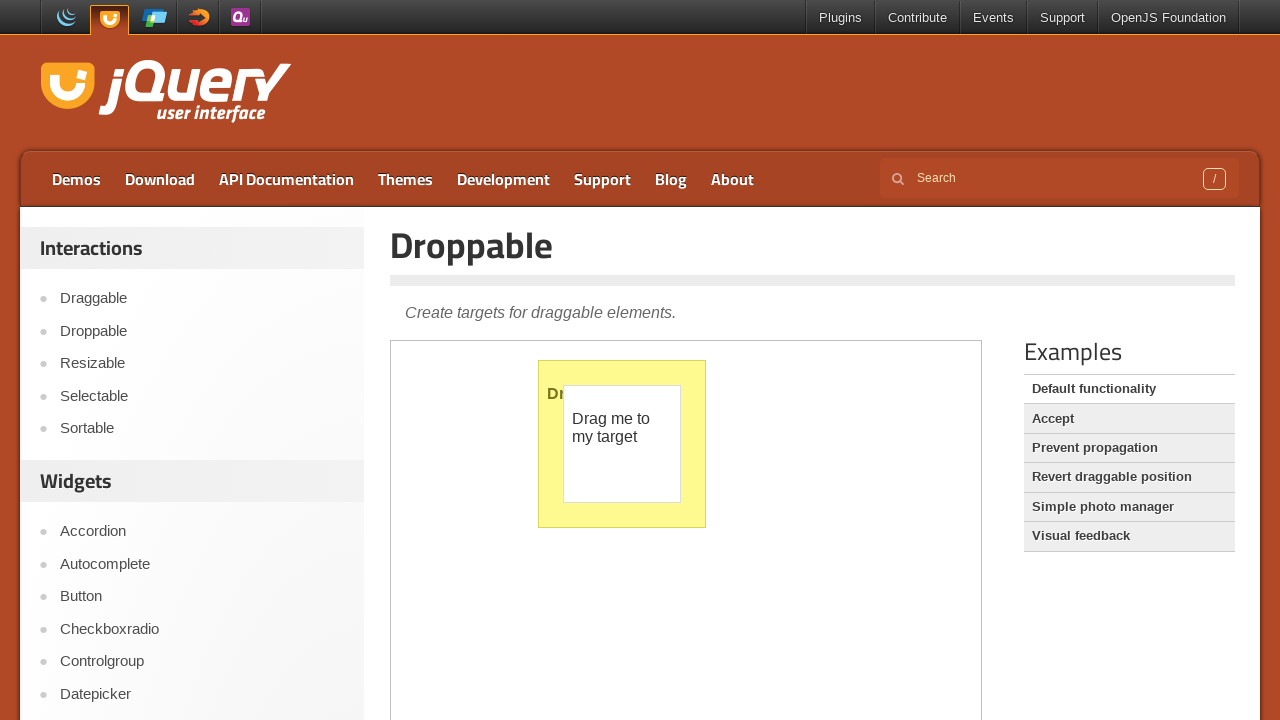

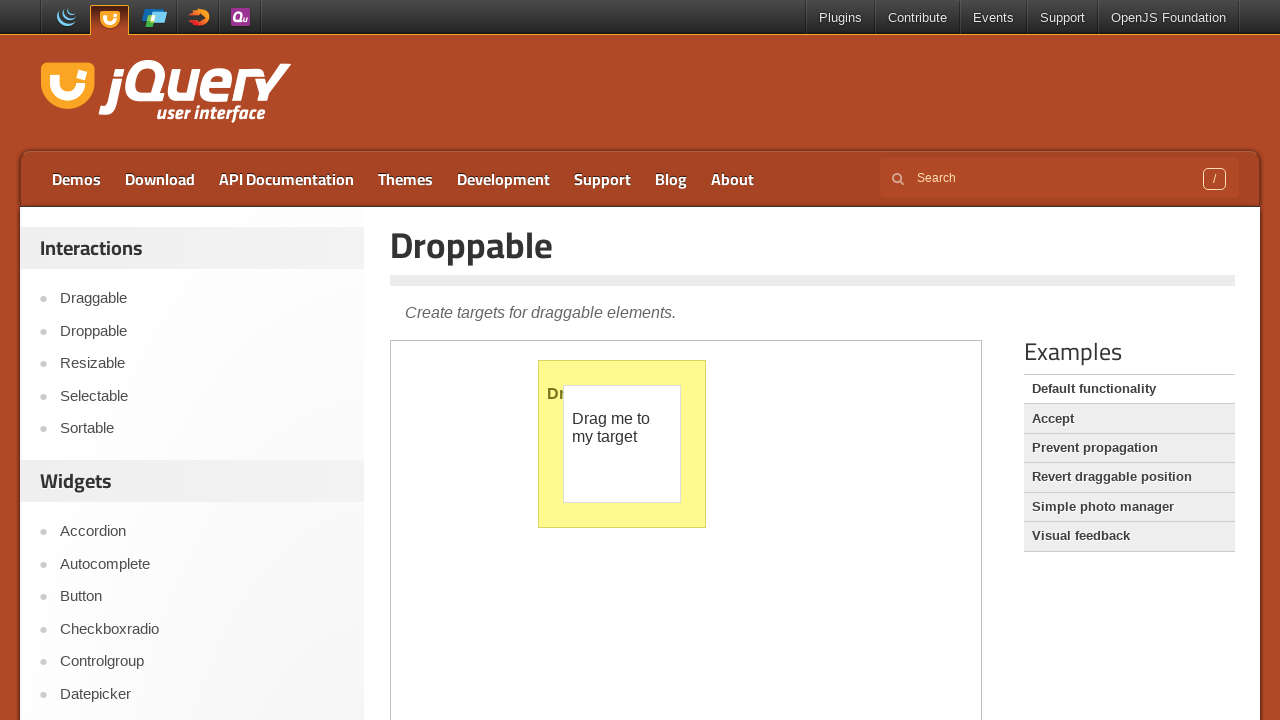